Tests JavaScript prompt alert functionality by navigating to the alerts demo page, triggering a text input alert, entering text, and accepting it.

Starting URL: http://demo.automationtesting.in/Alerts.html

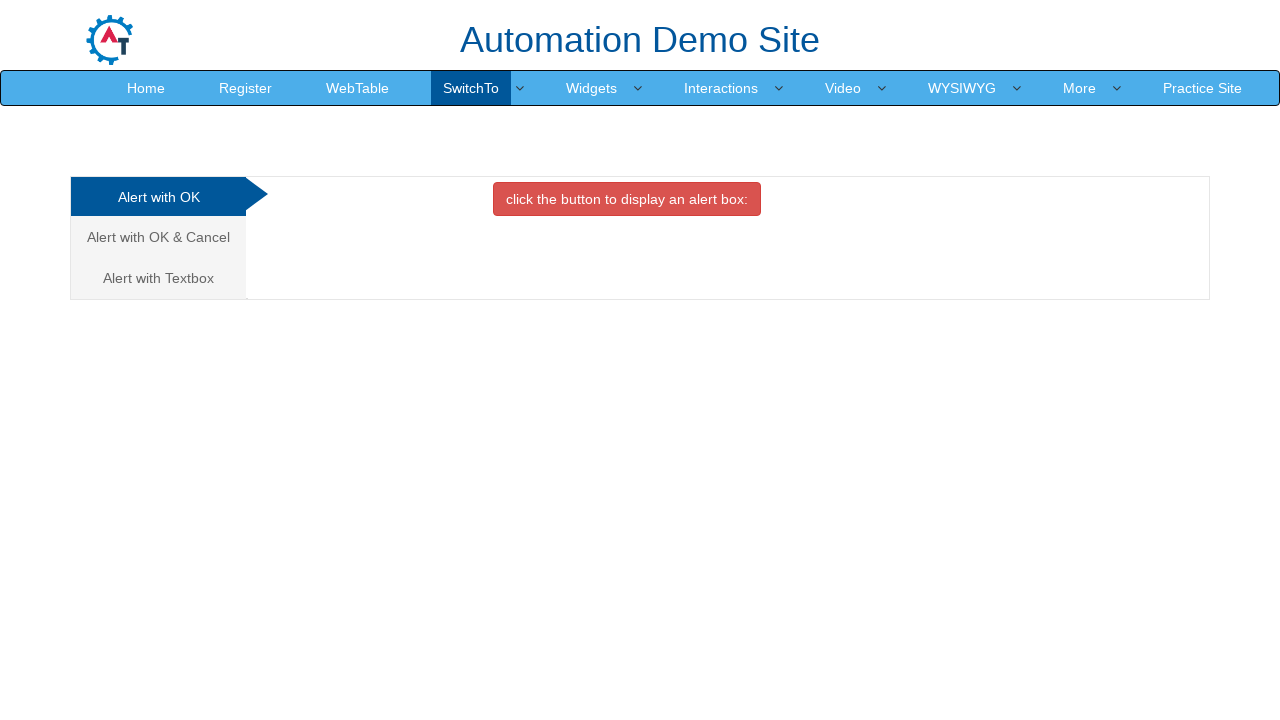

Set viewport size to 1920x1080
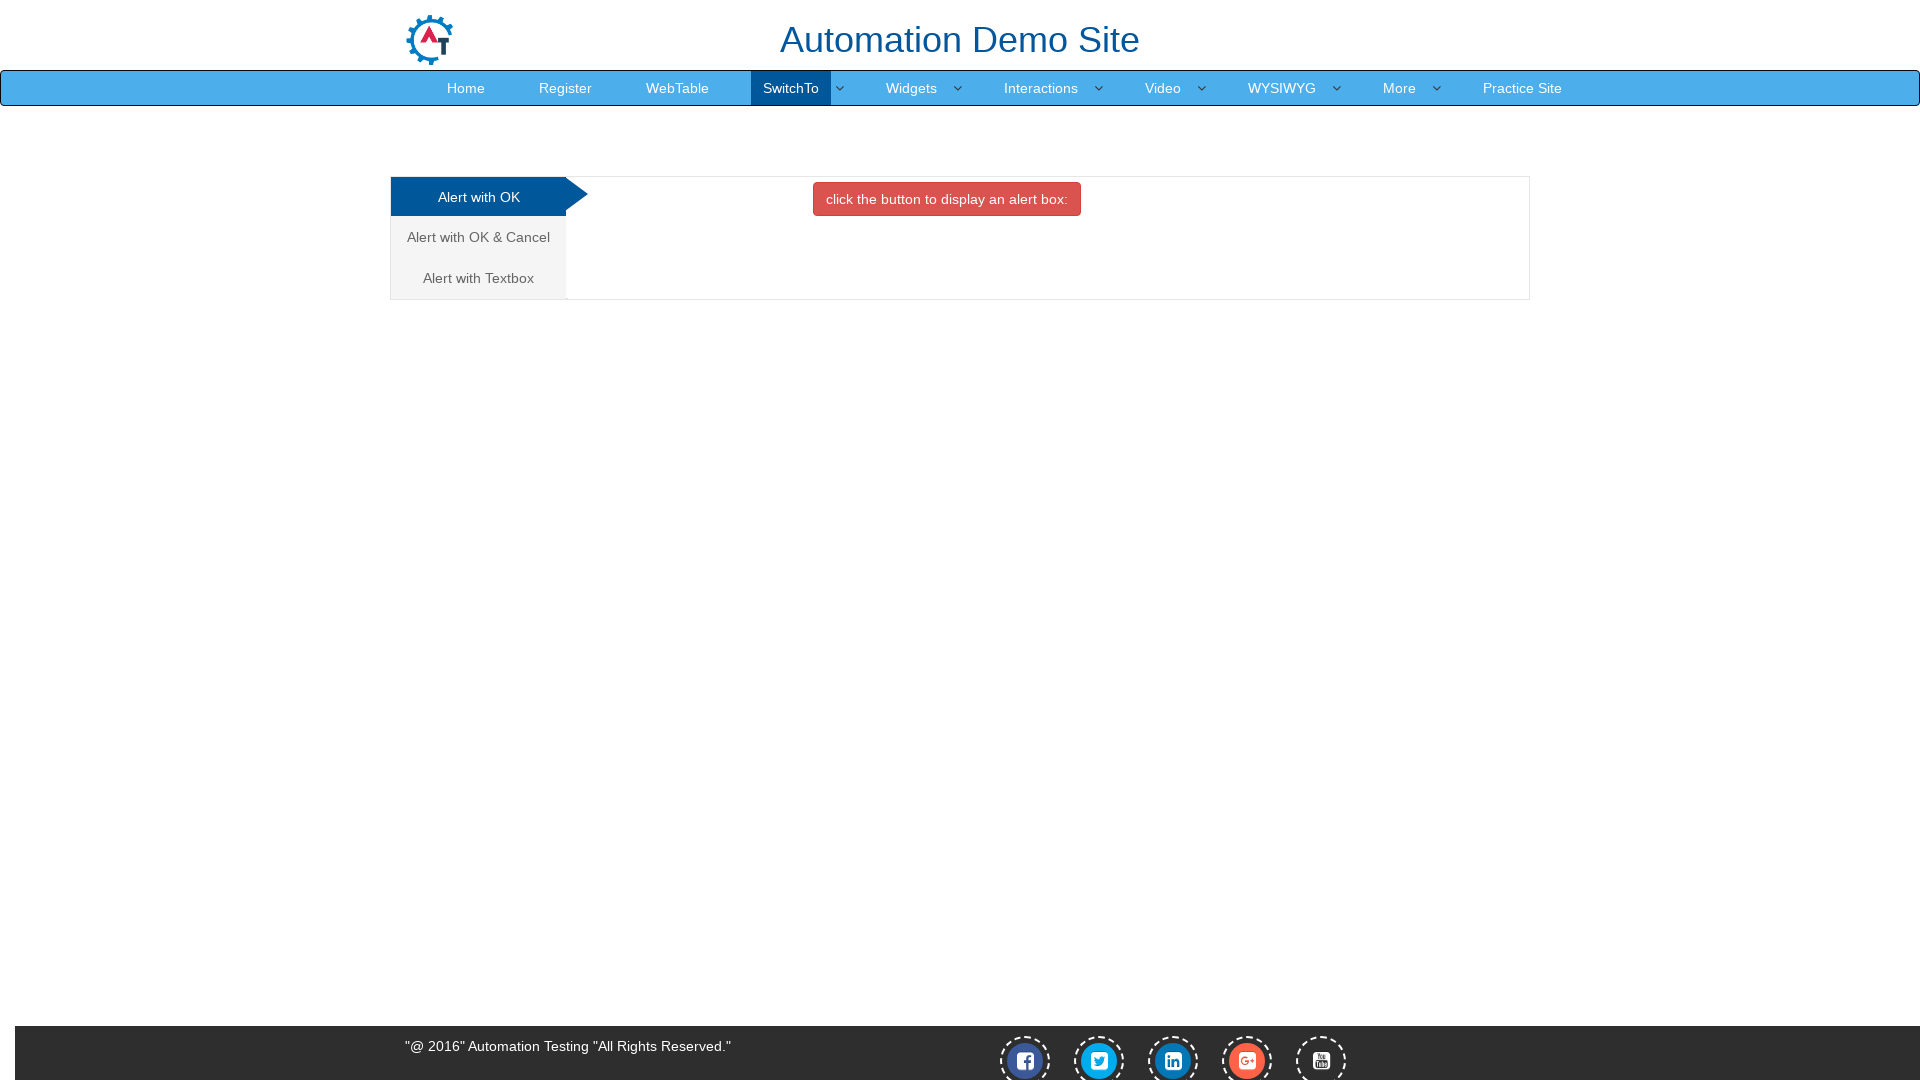

Navigated to alerts demo page
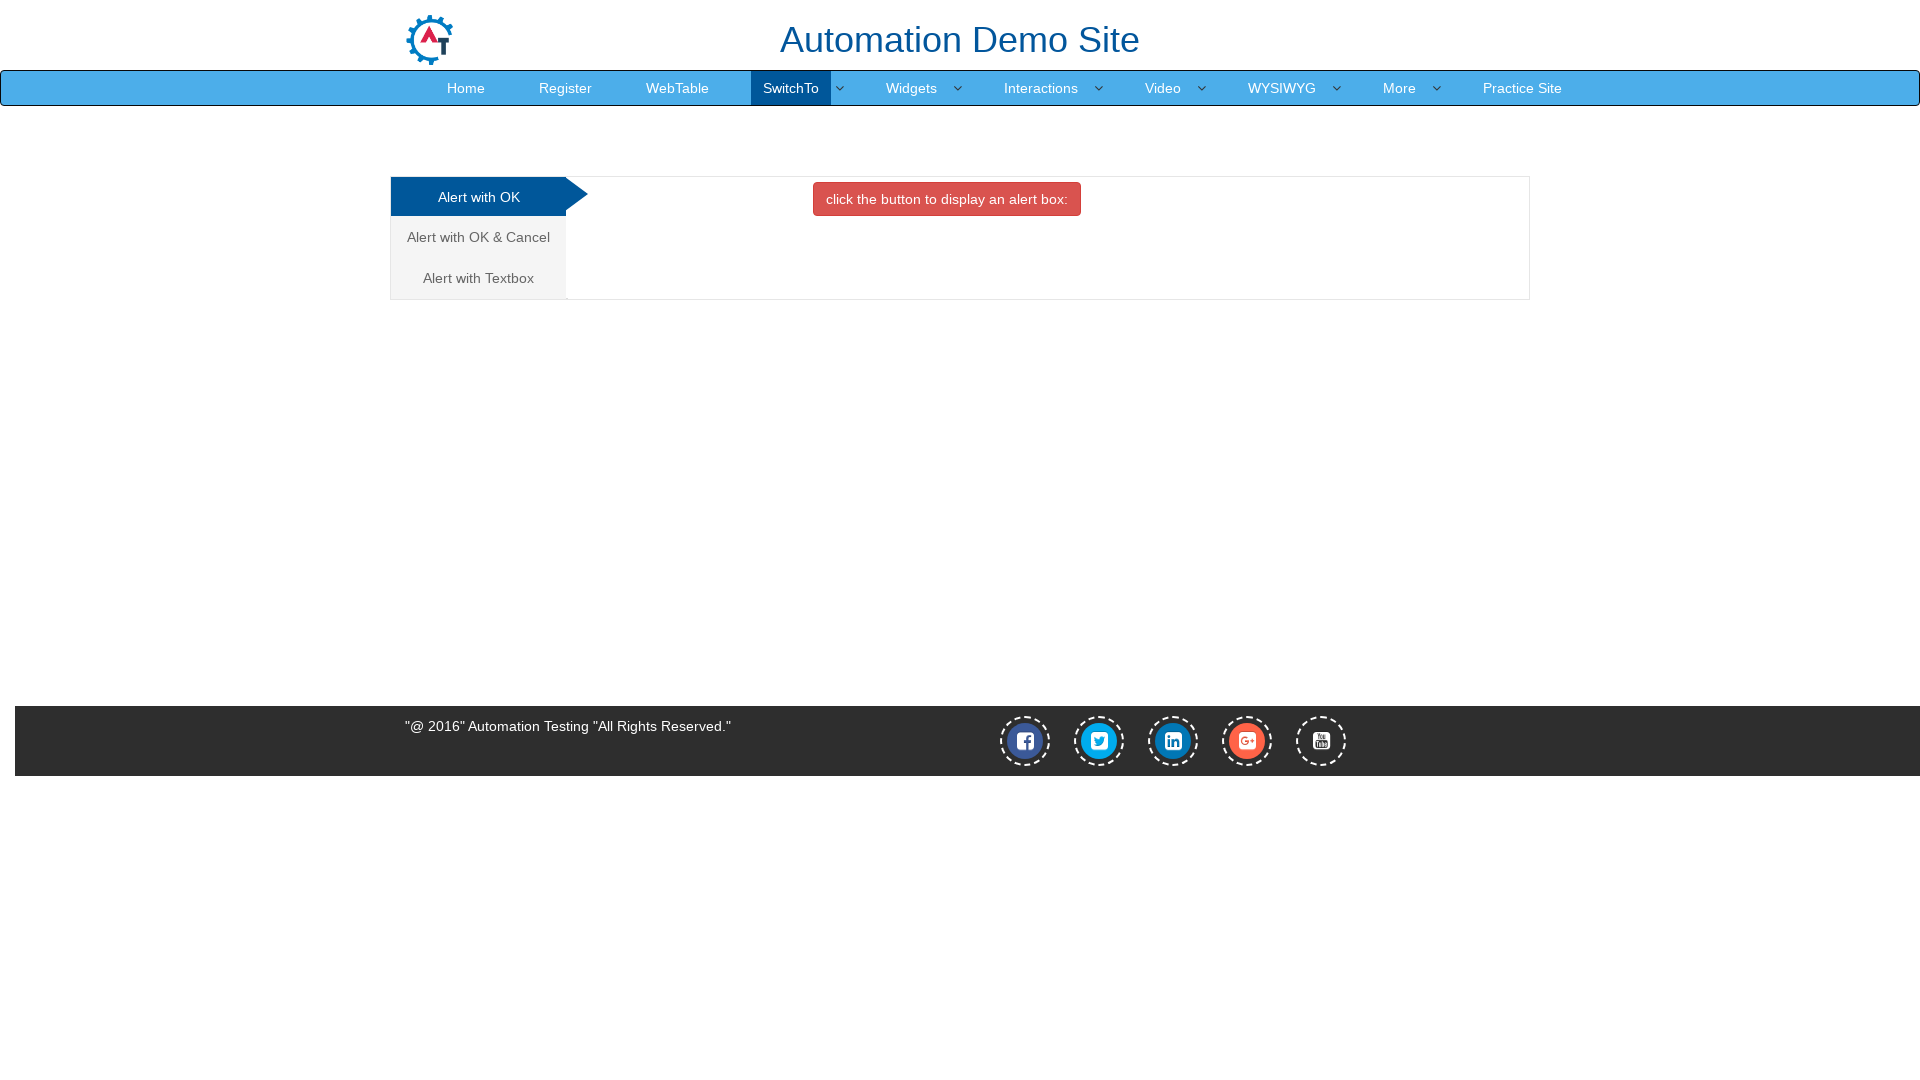

Clicked on 'Alert with Textbox' tab at (478, 278) on xpath=/html/body/div[1]/div/div/div/div[1]/ul/li[3]/a
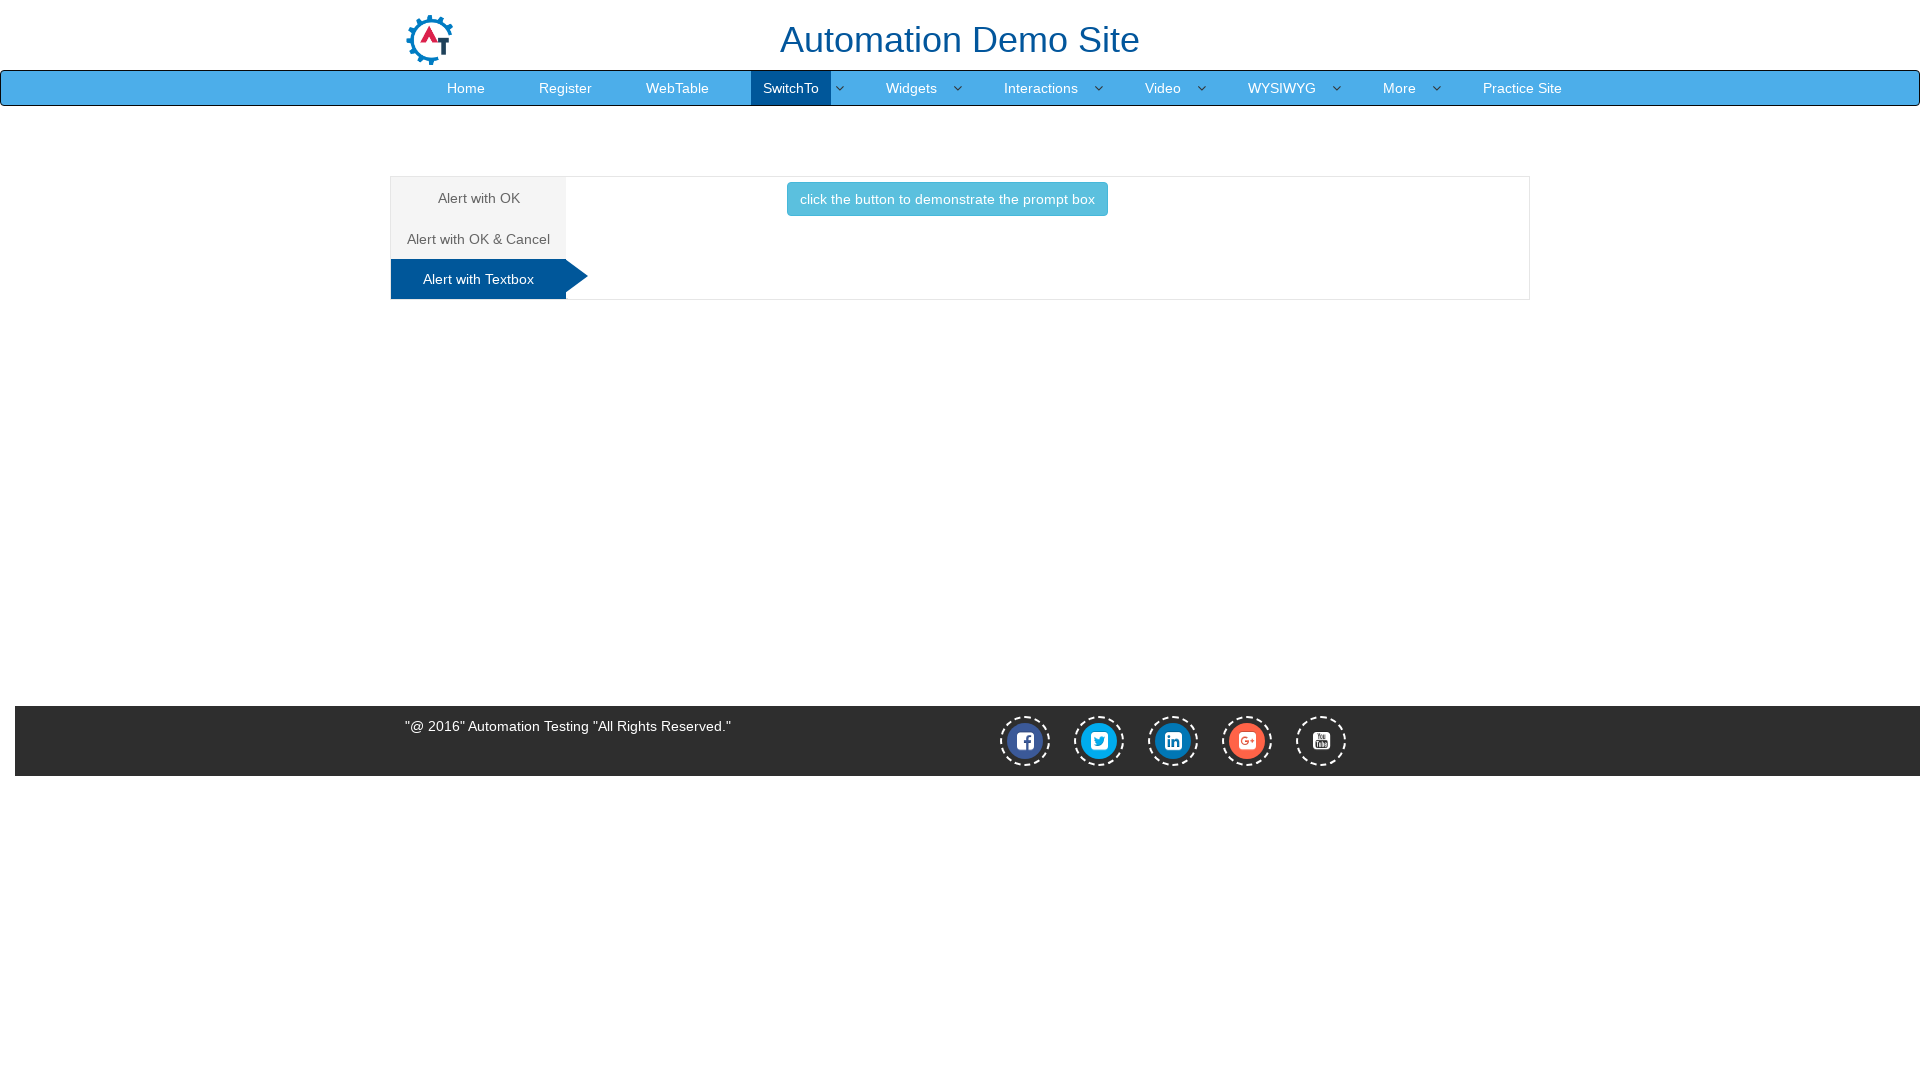

Clicked button to trigger prompt alert at (947, 199) on xpath=//*[@id='Textbox']/button
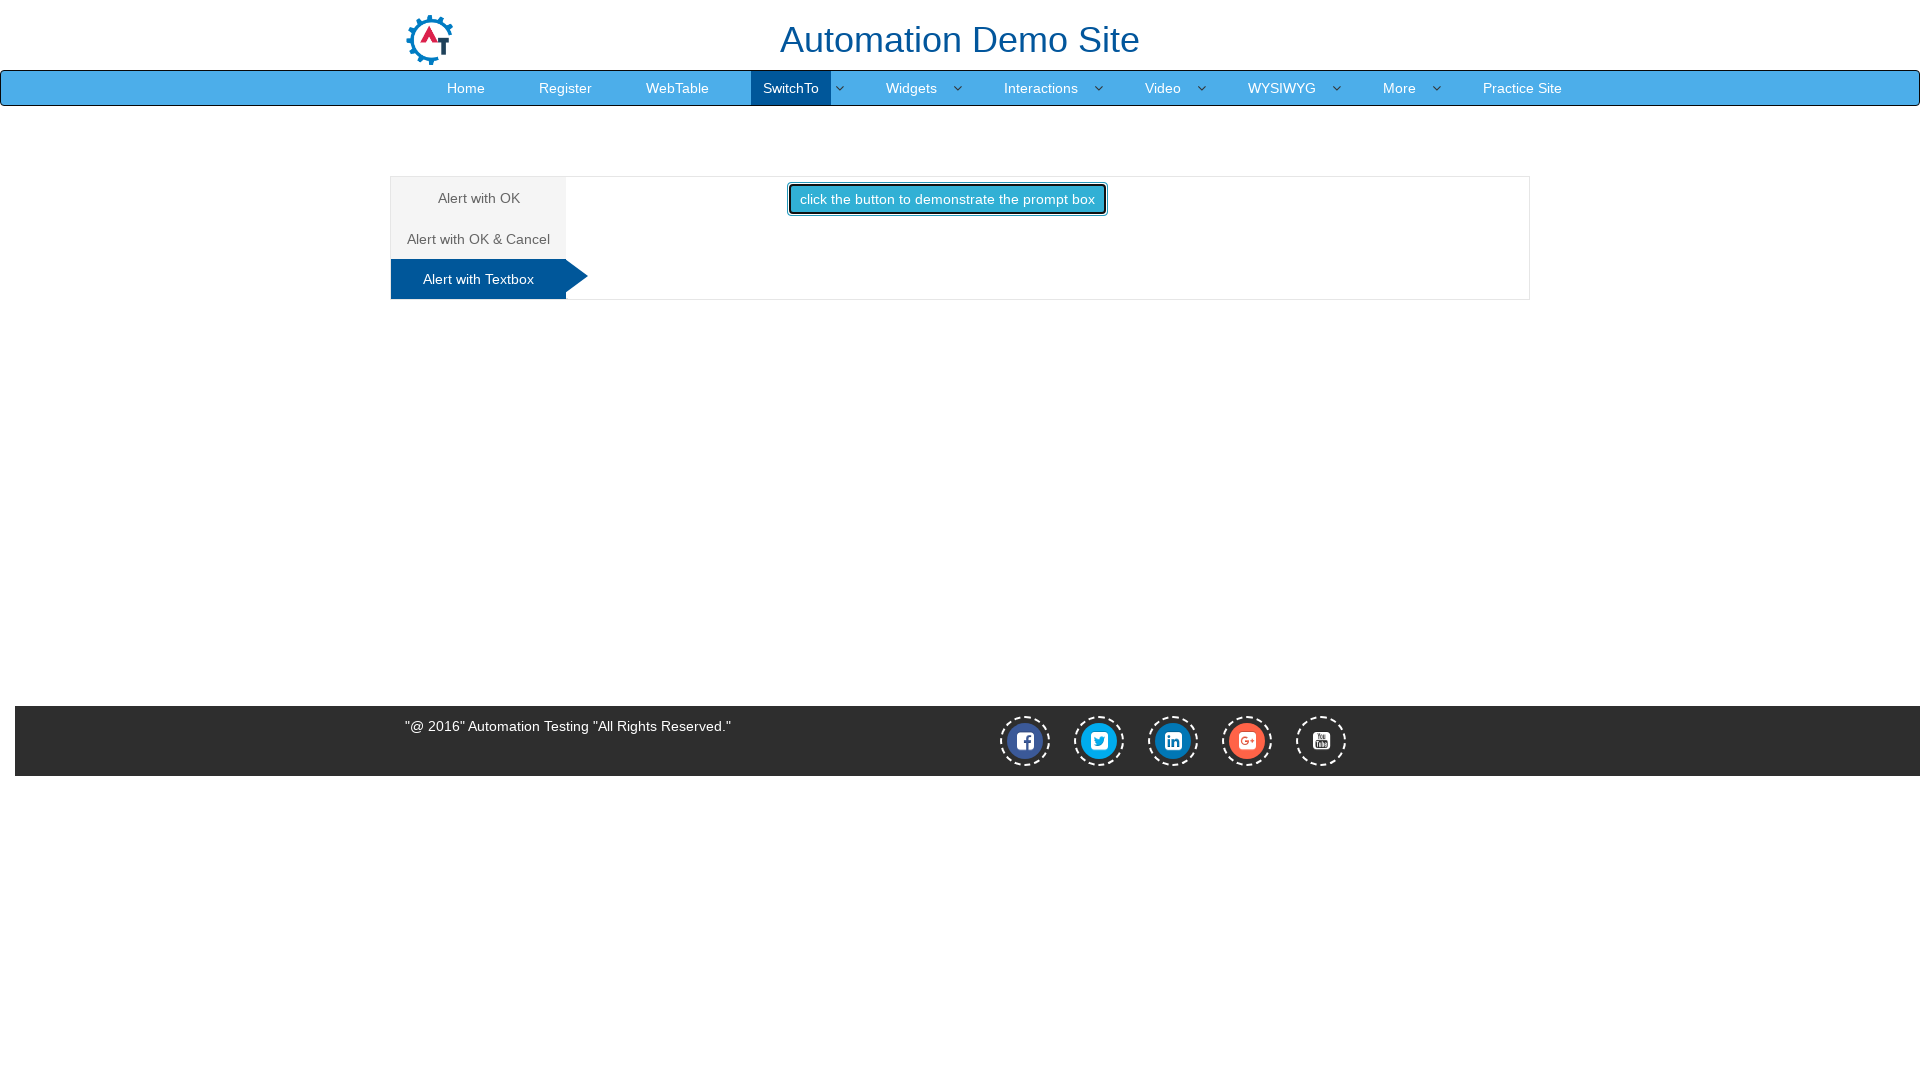

Registered dialog handler to accept prompts with text 'sheetall'
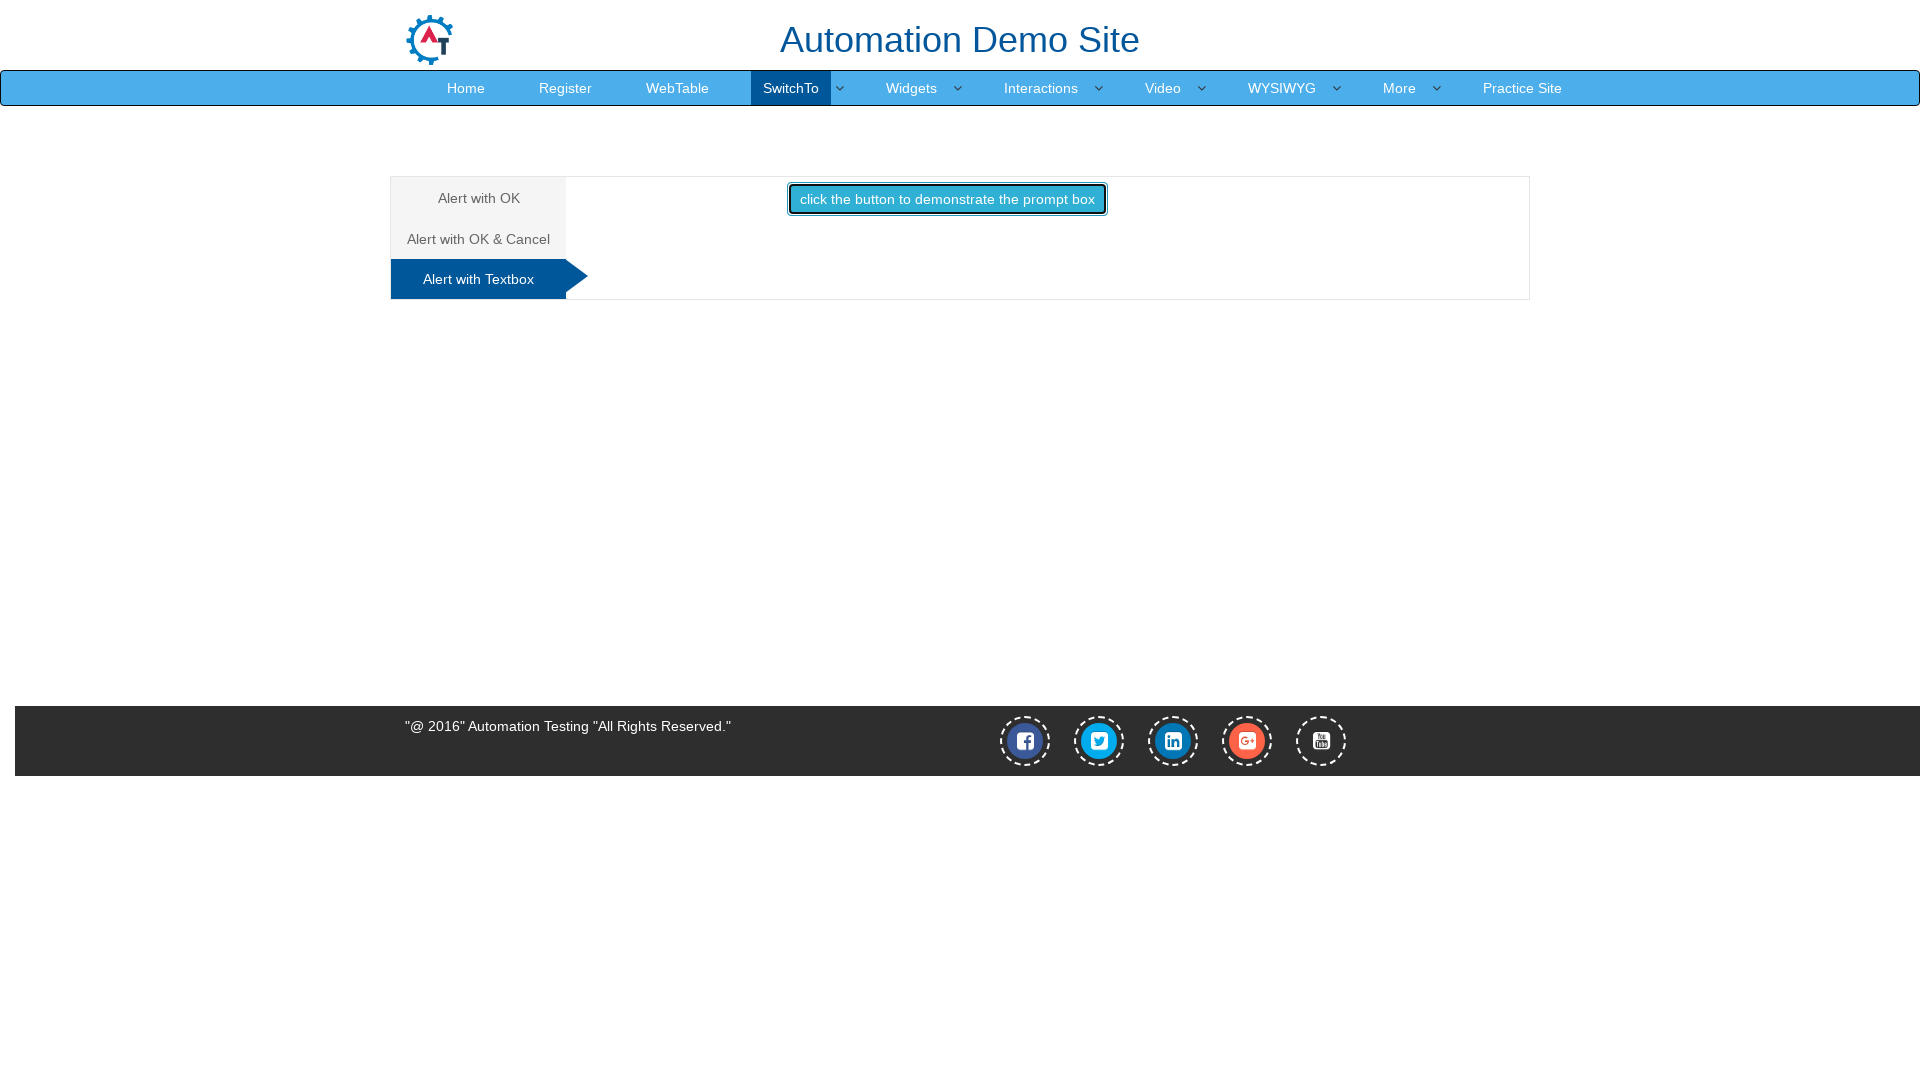

Clicked button again to trigger alert with handler registered at (947, 199) on xpath=//*[@id='Textbox']/button
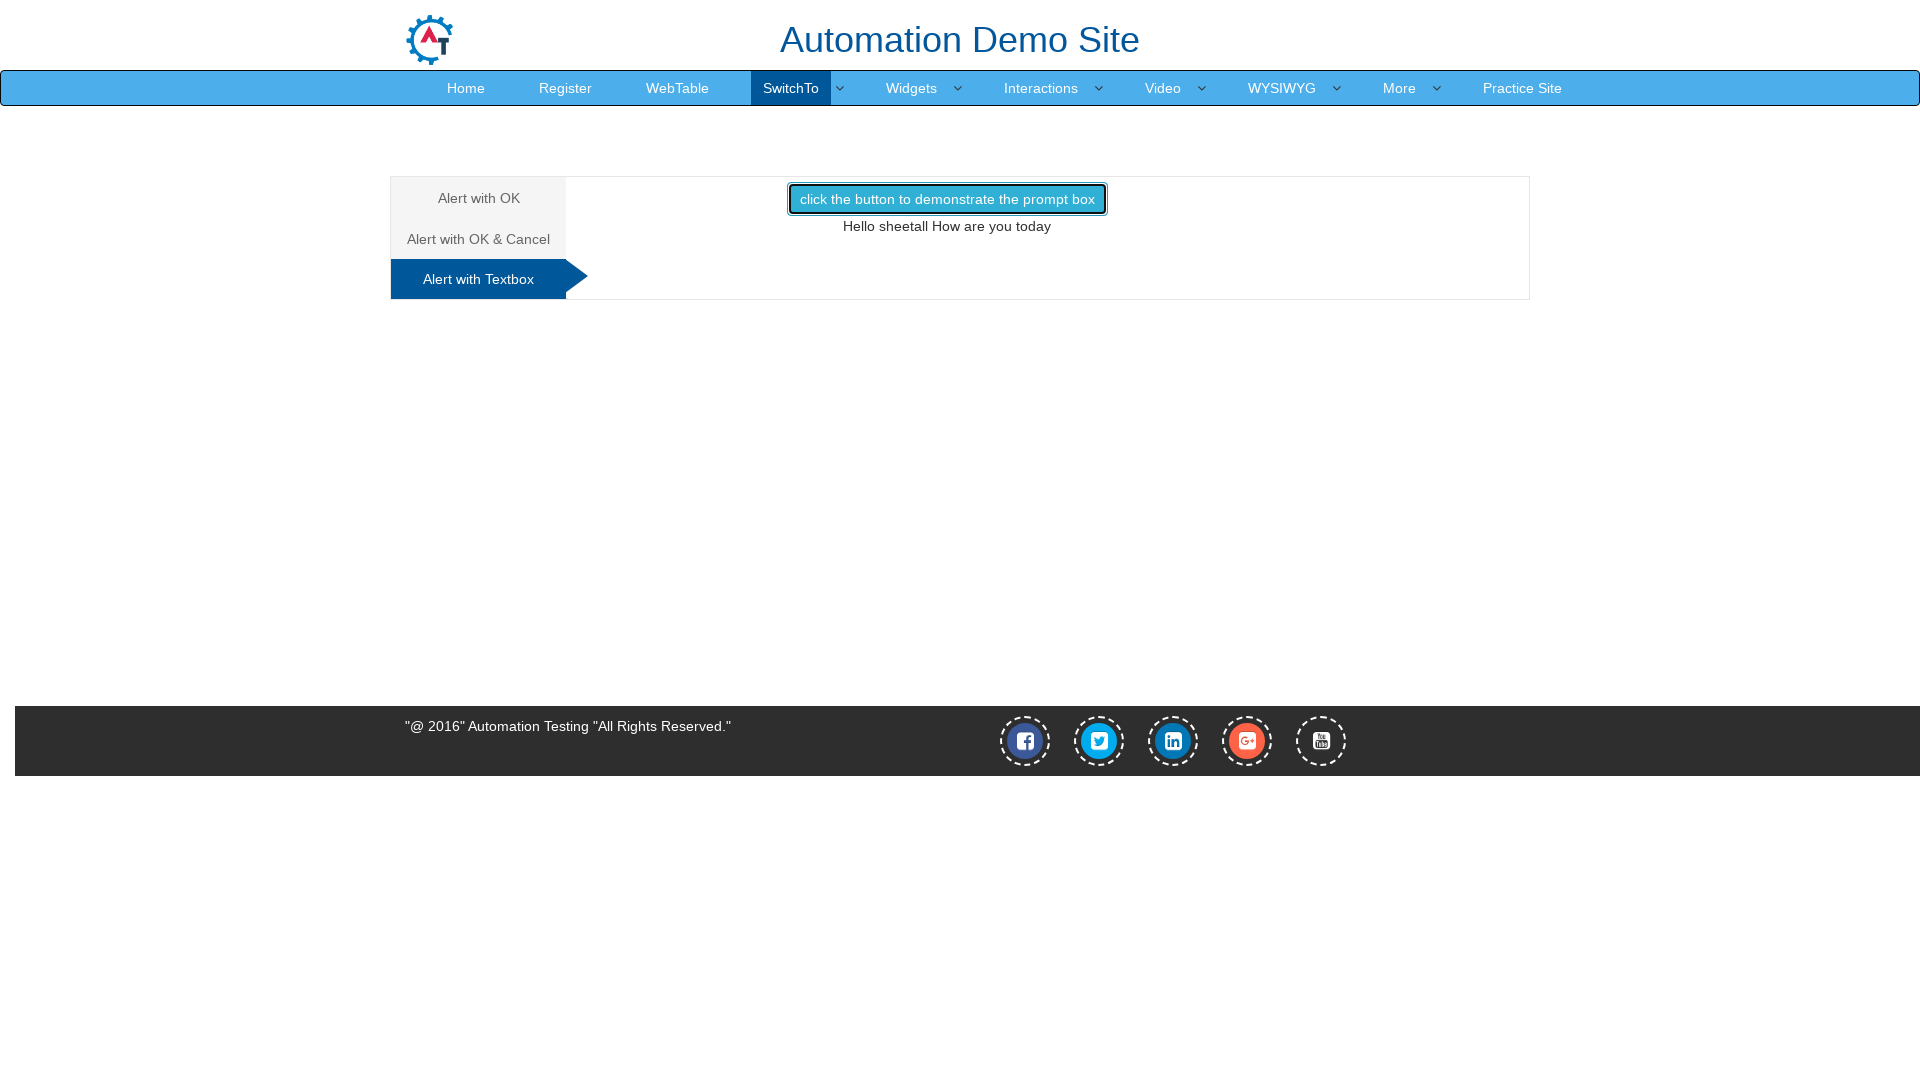

Waited 1 second for dialog interaction to complete
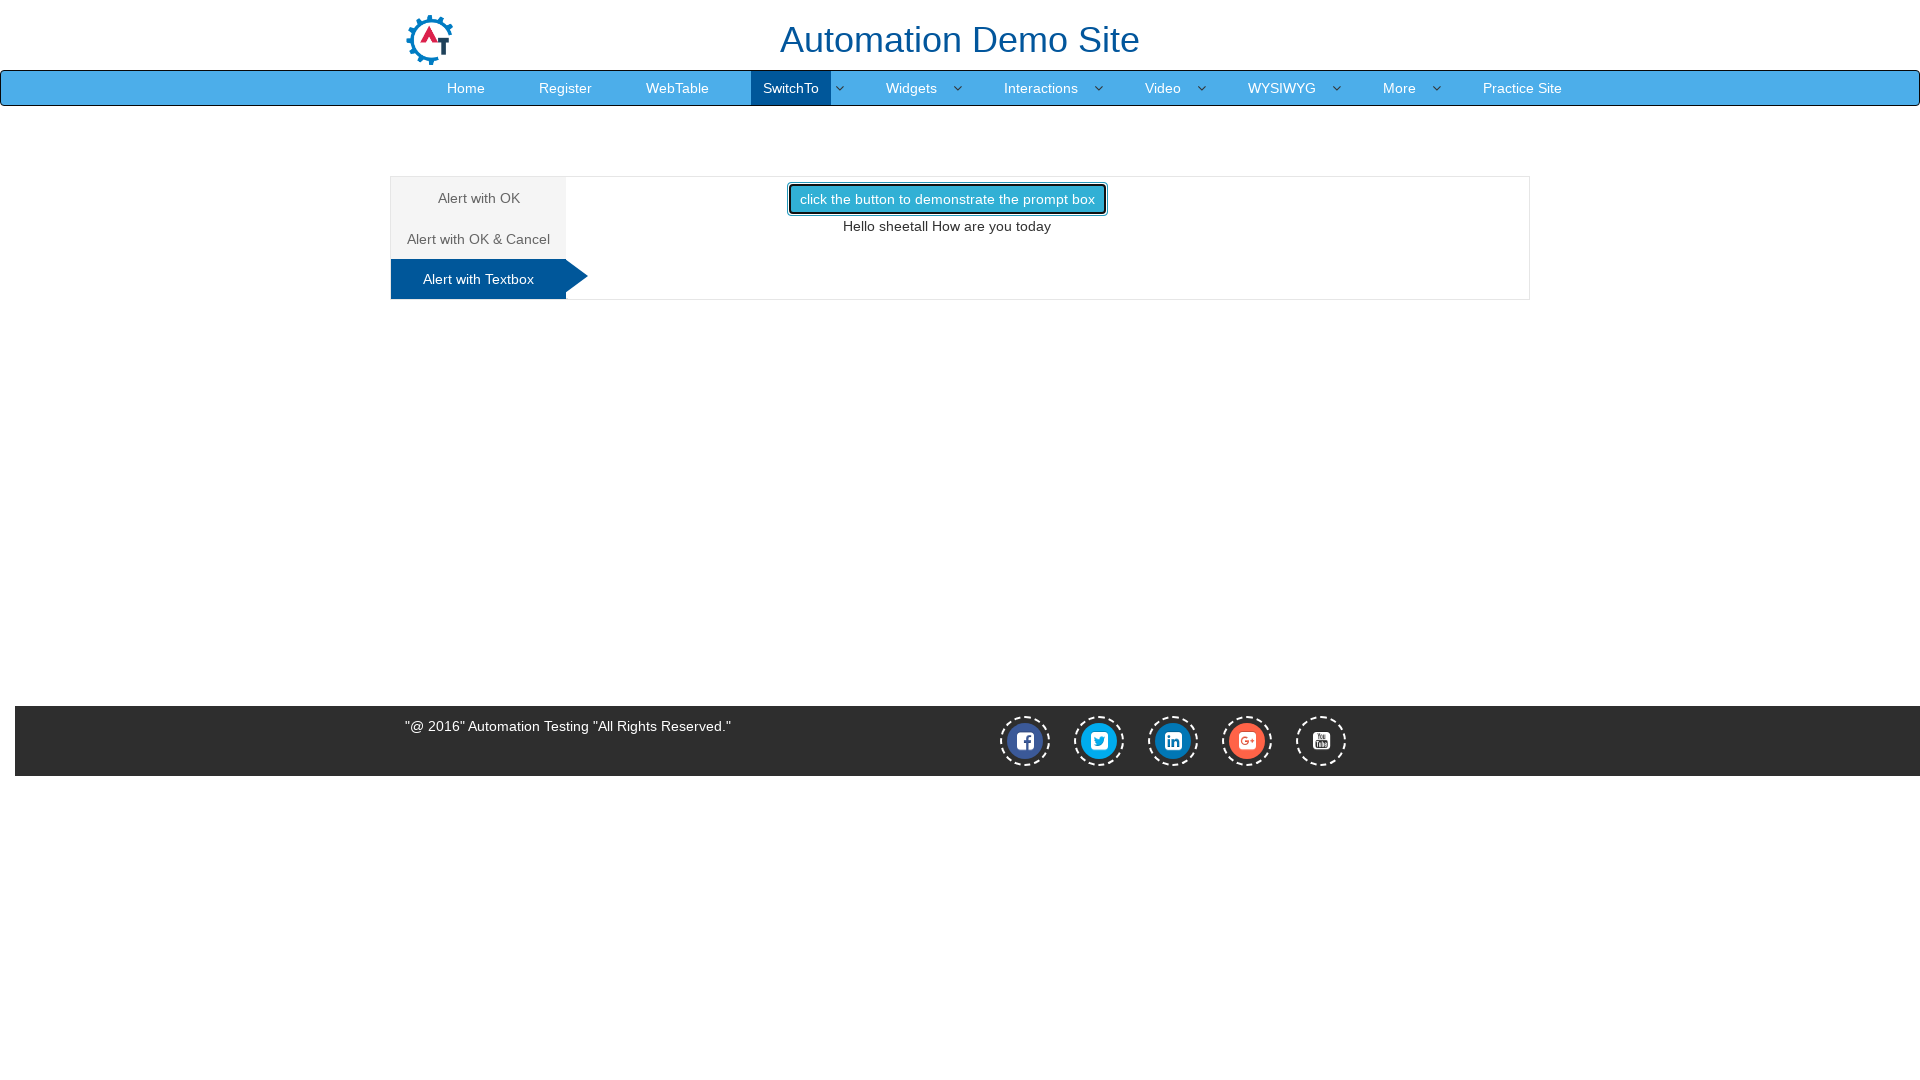

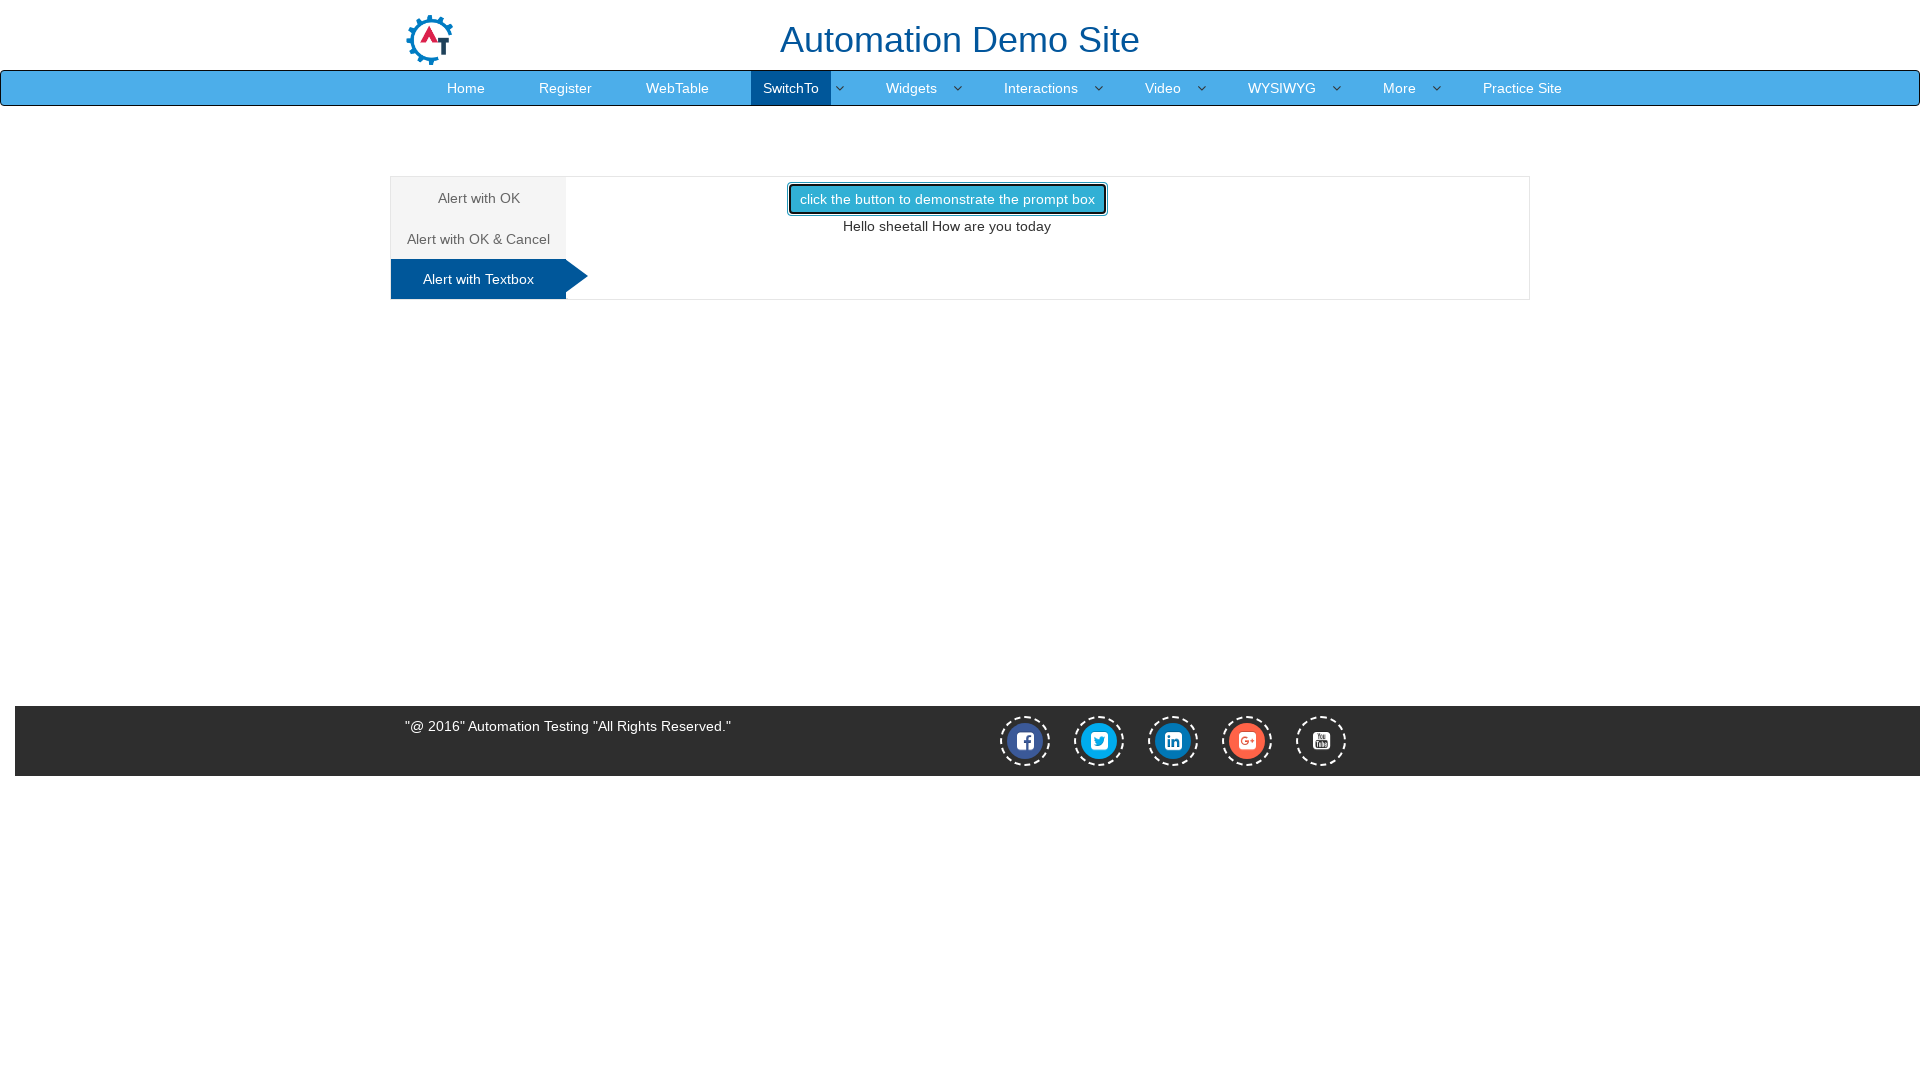